Tests number input field by pressing arrow up key and verifying the value changes to 1

Starting URL: http://the-internet.herokuapp.com/inputs

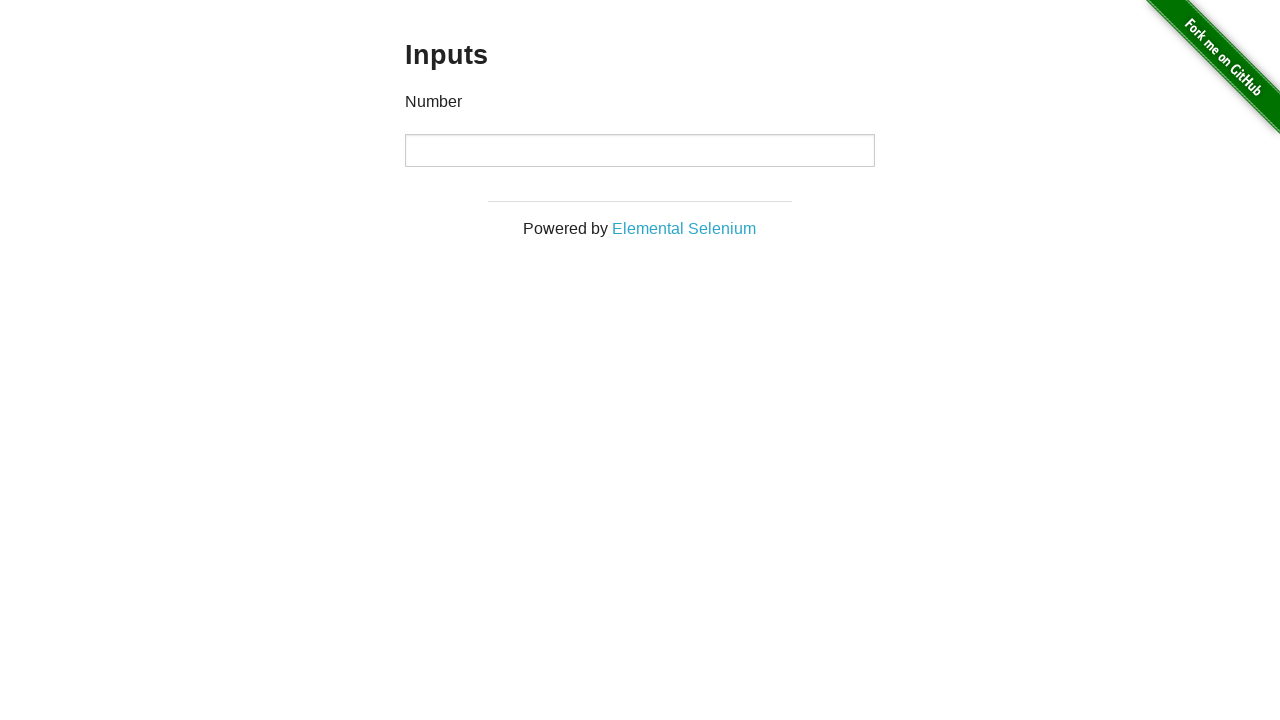

Located number input field
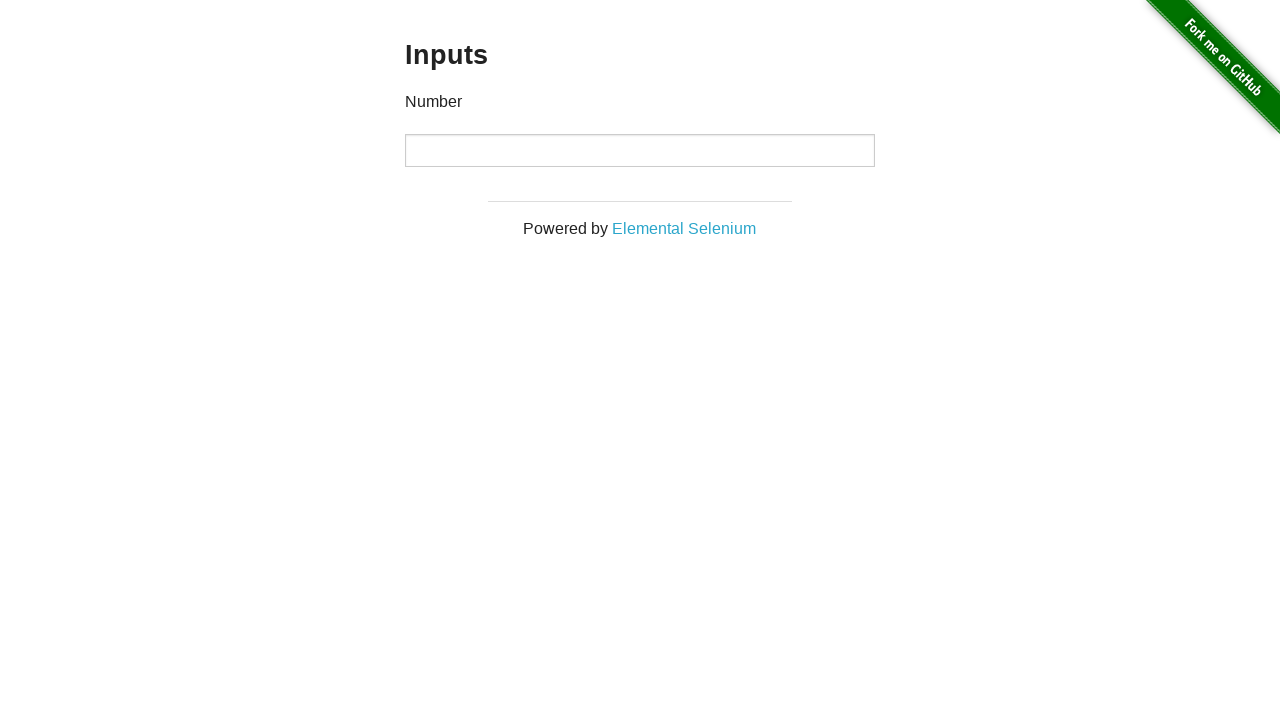

Pressed arrow up key in number input field on input[type='number']
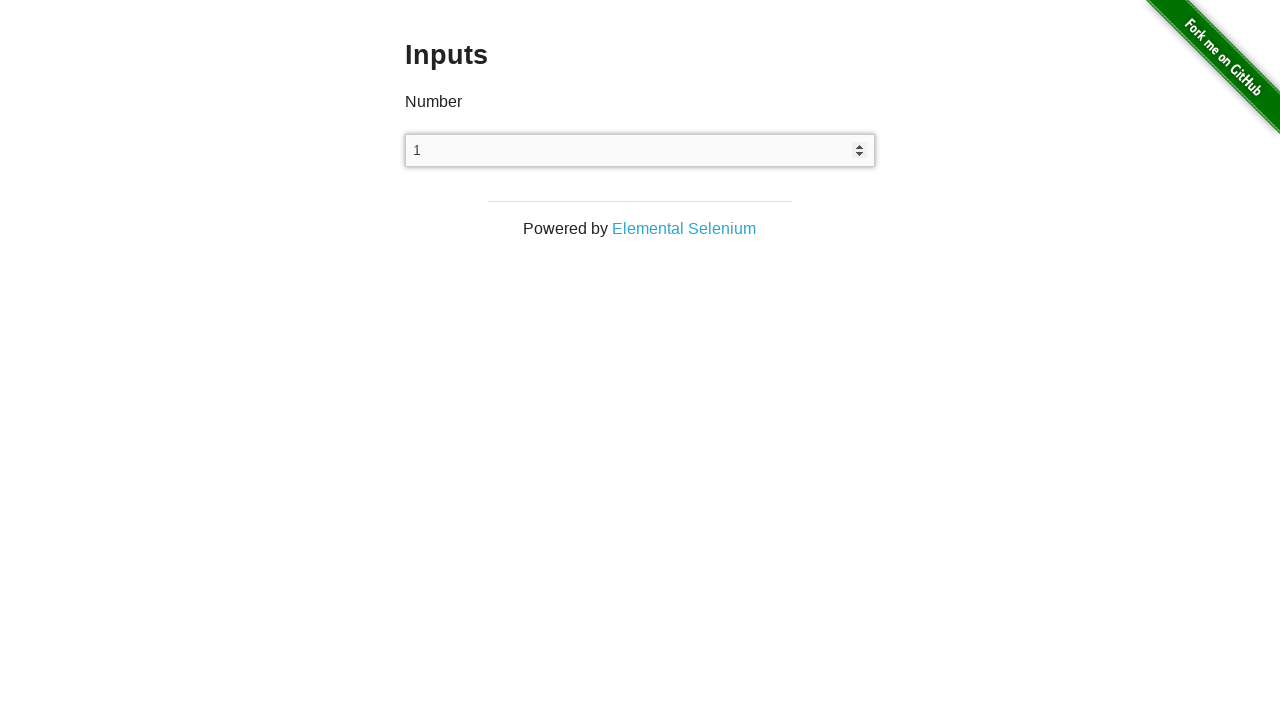

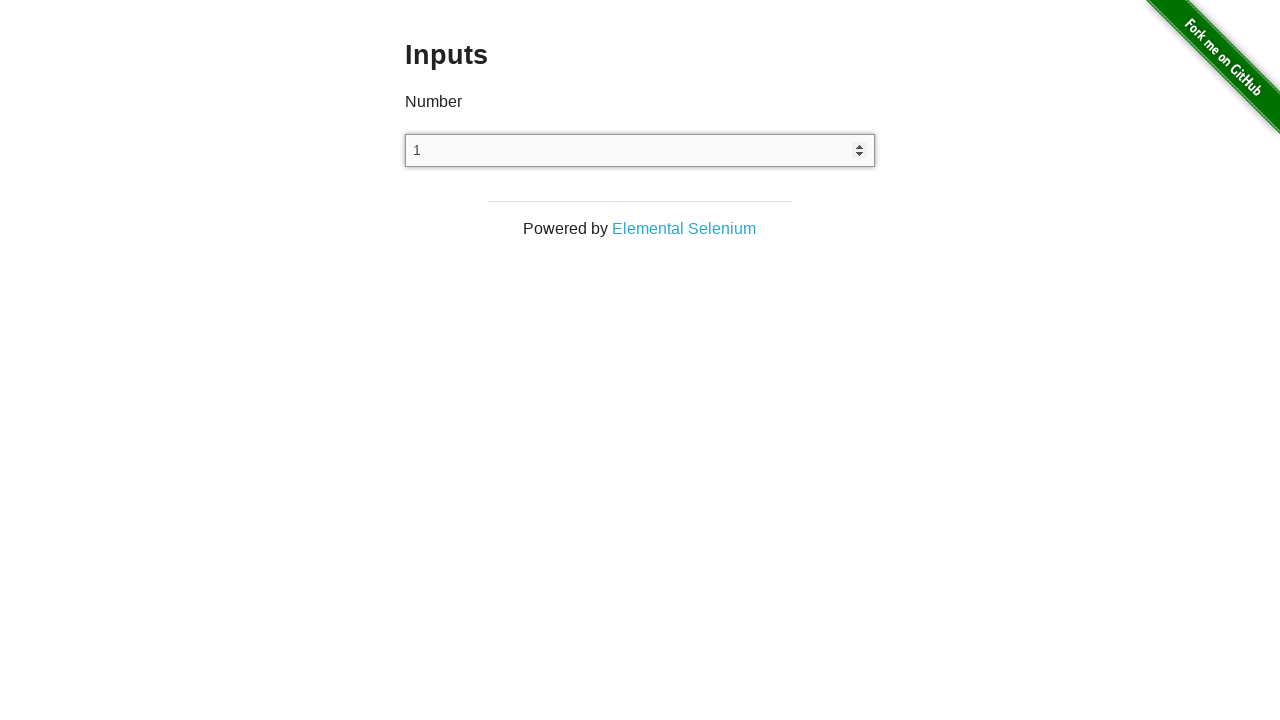